Tests calculator 2*2 operation using keyboard input (x key)

Starting URL: http://mhunterak.github.io/calc.html

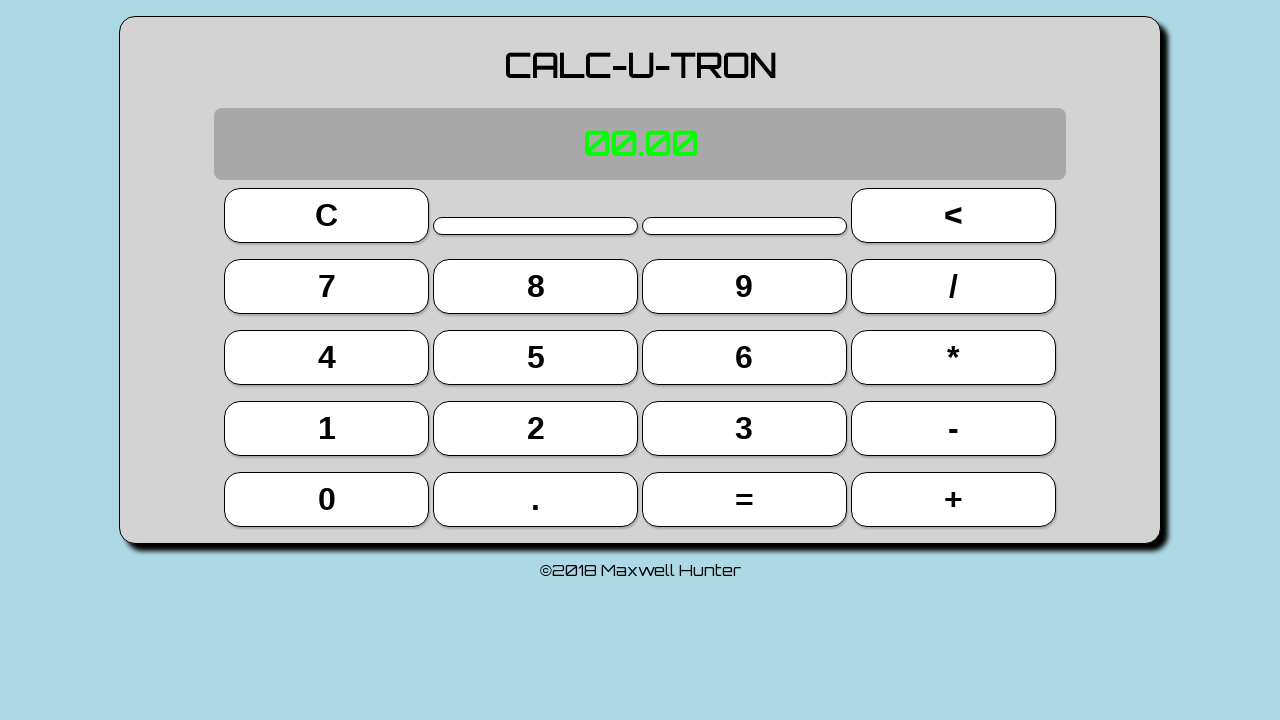

Waited for page to load (domcontentloaded)
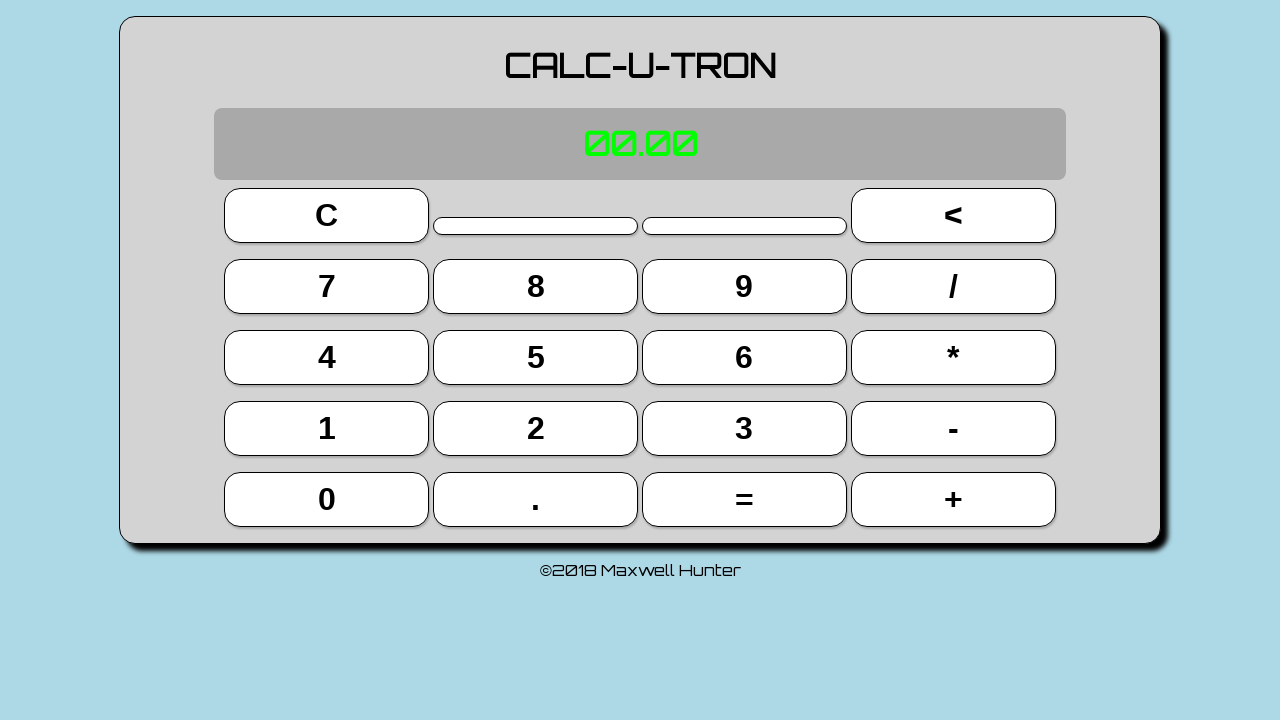

Pressed '2' key
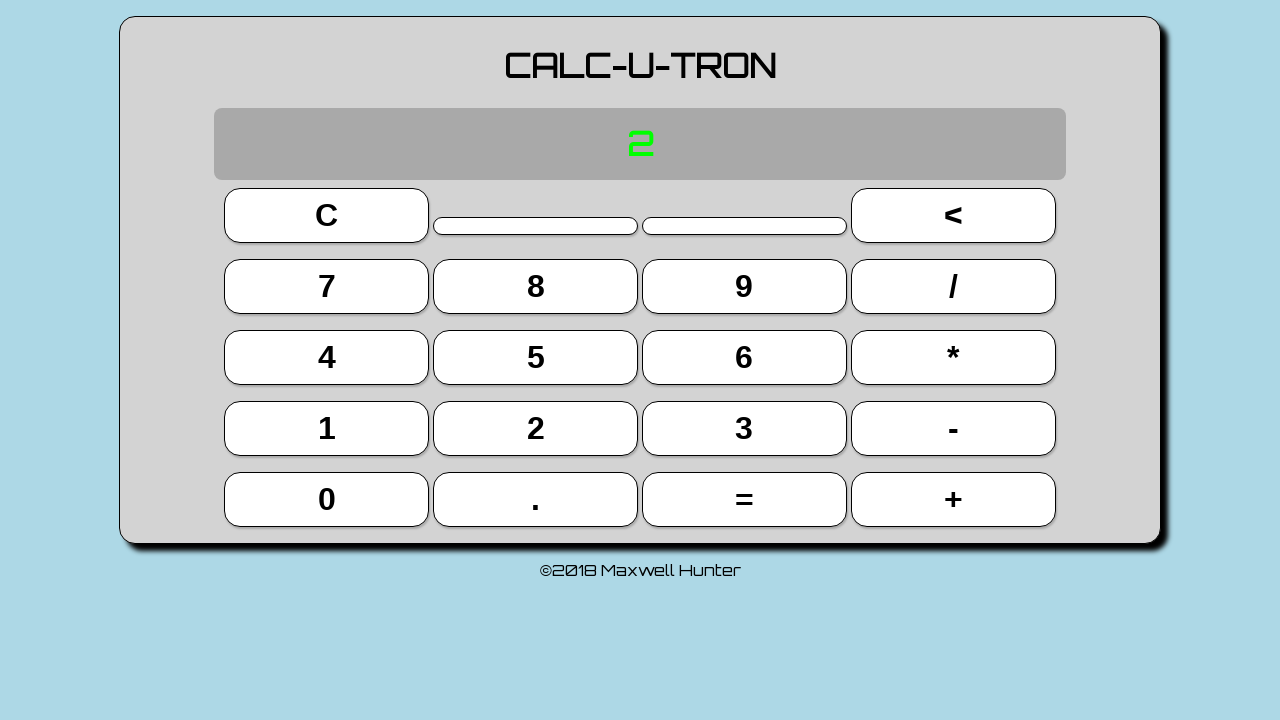

Pressed 'x' key for multiplication
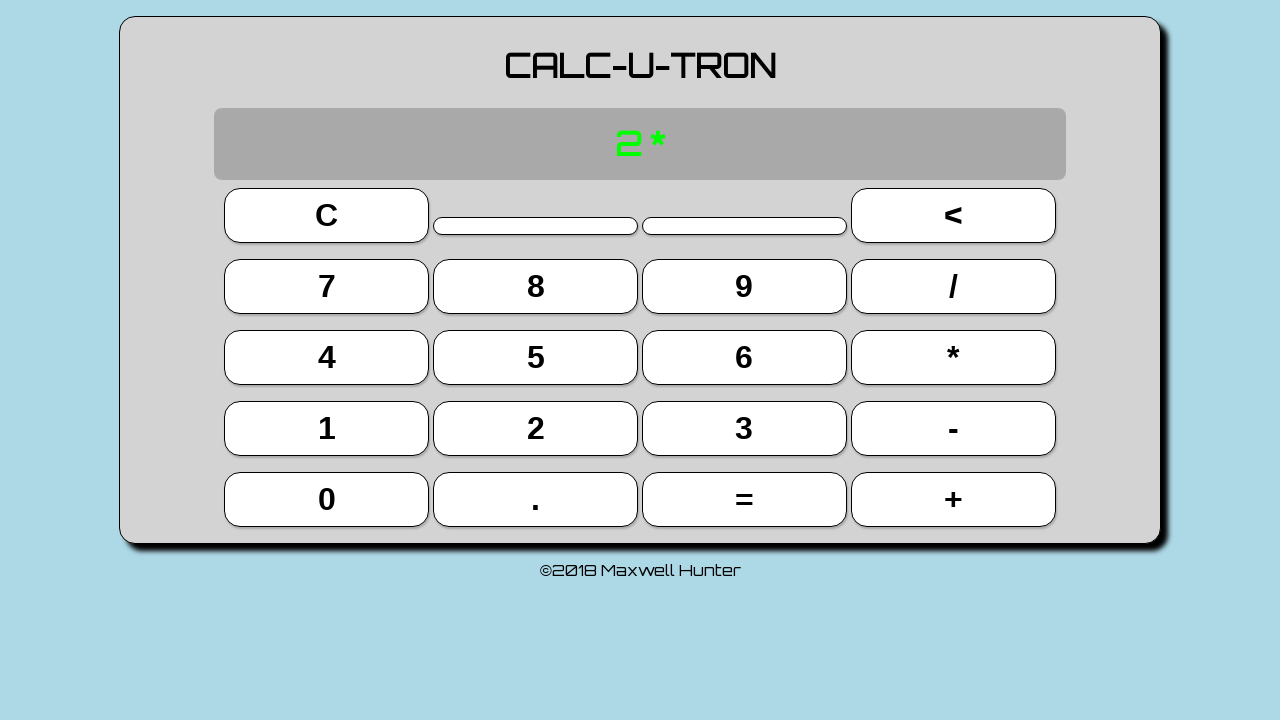

Pressed '2' key
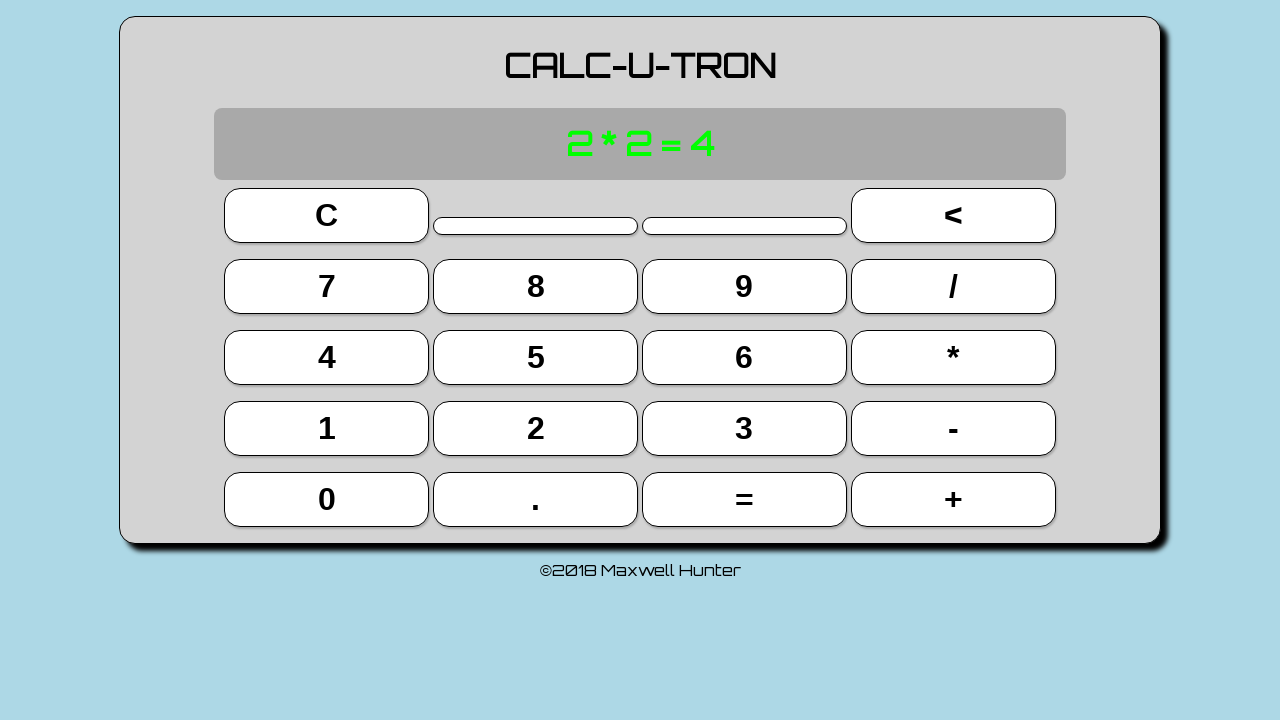

Pressed 'Enter' key to execute calculation
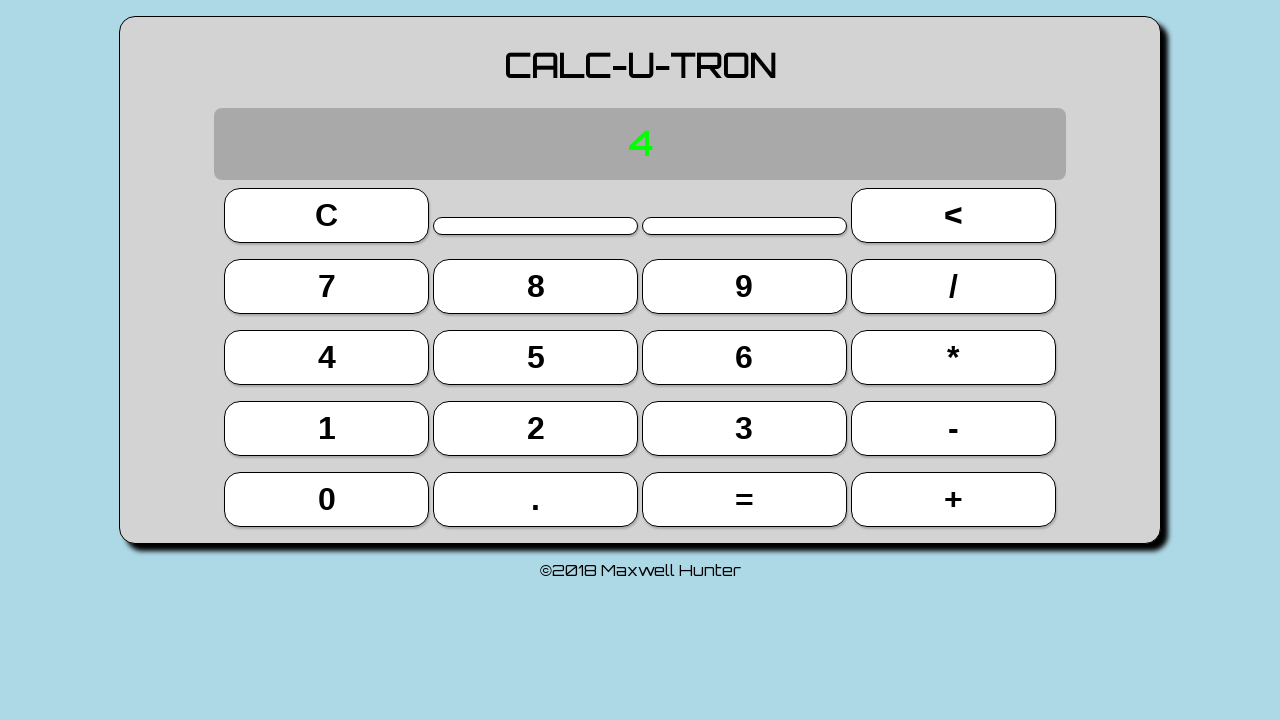

Located display element
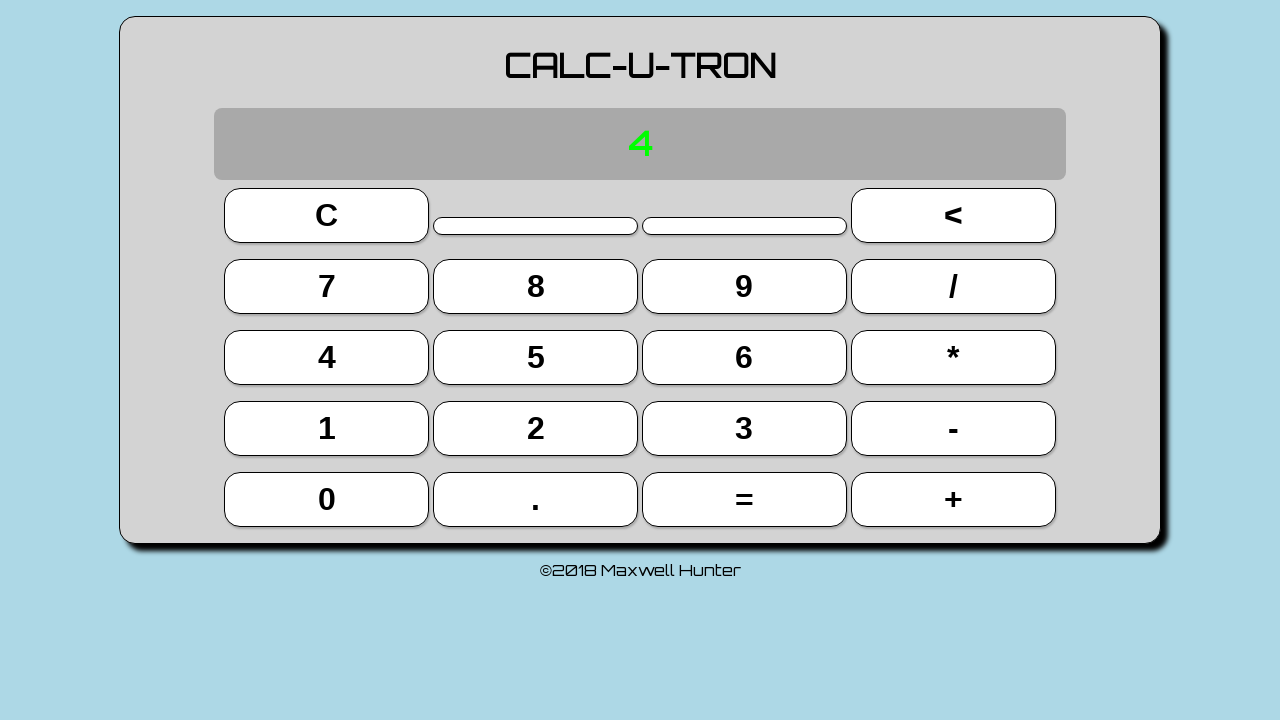

Verified calculator display shows '4' as result of 2*2
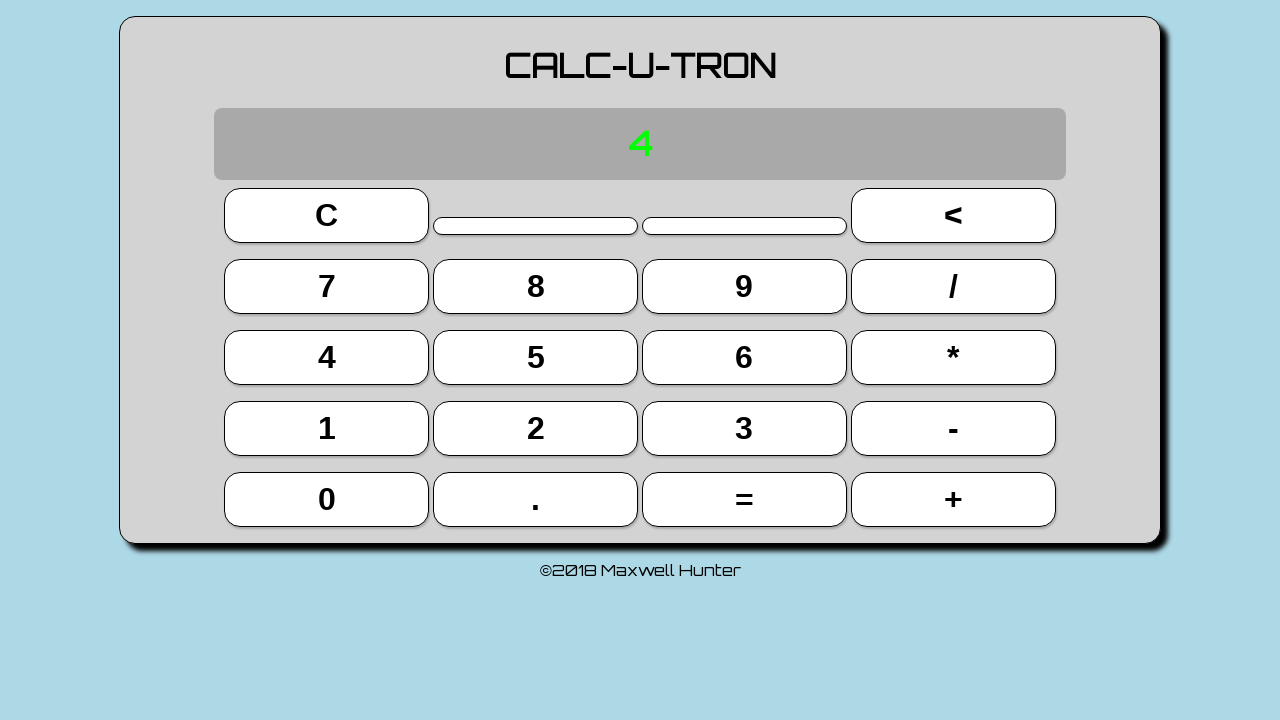

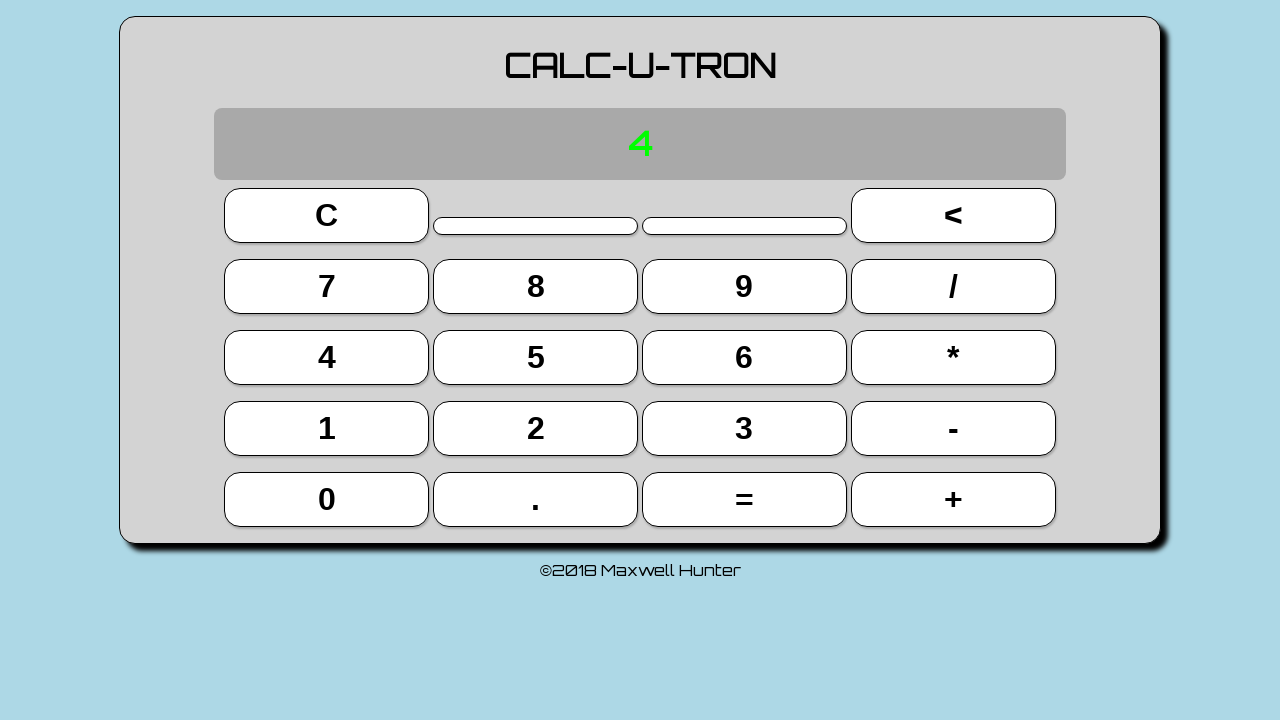